Navigates to W3Schools HTML table example page, switches to the result iframe, and verifies that the table with headers and data rows is properly displayed.

Starting URL: https://www.w3schools.com/html/tryit.asp?filename=tryhtml_table_intro

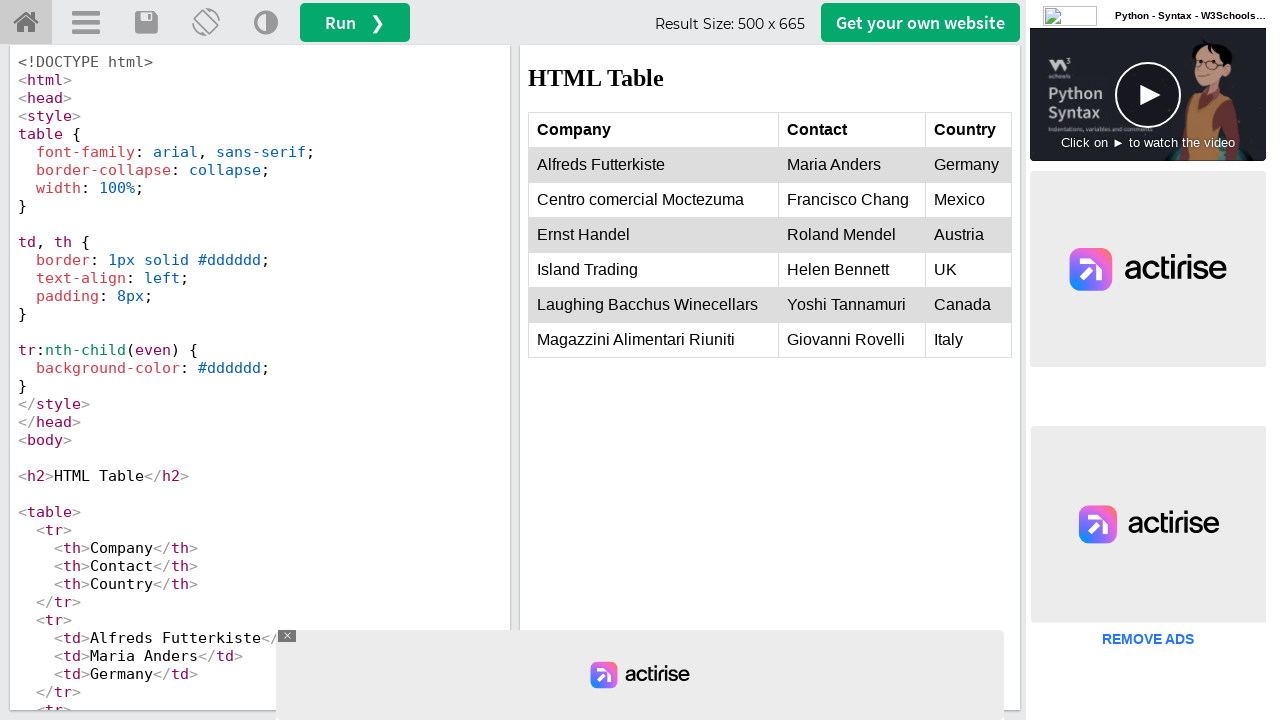

Located the 'What needs to be done?' input field
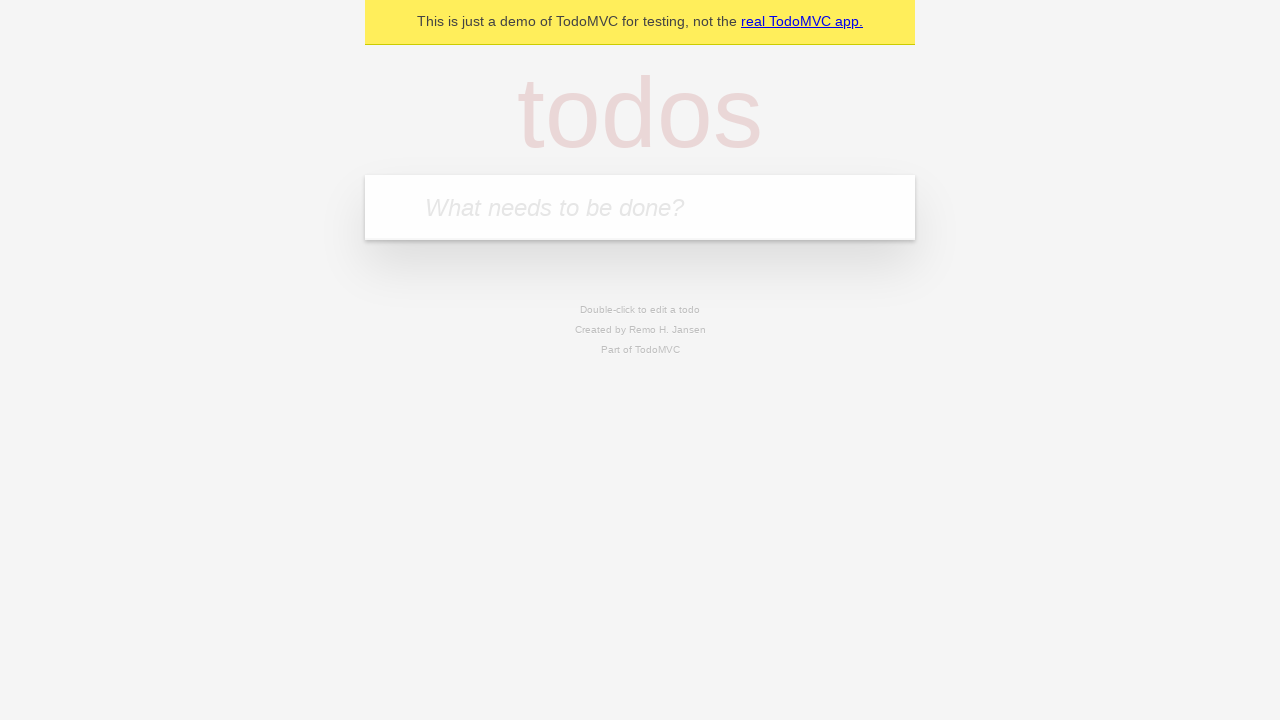

Filled todo input with 'buy some cheese'
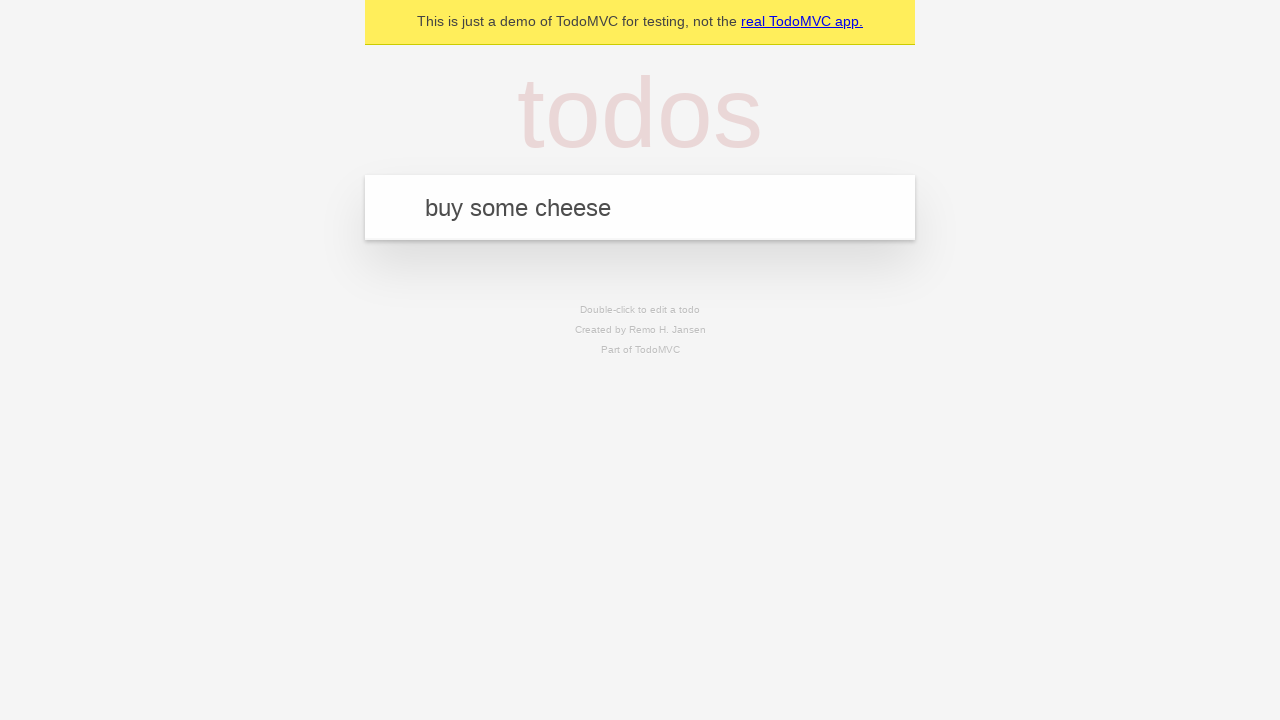

Pressed Enter to create todo 'buy some cheese'
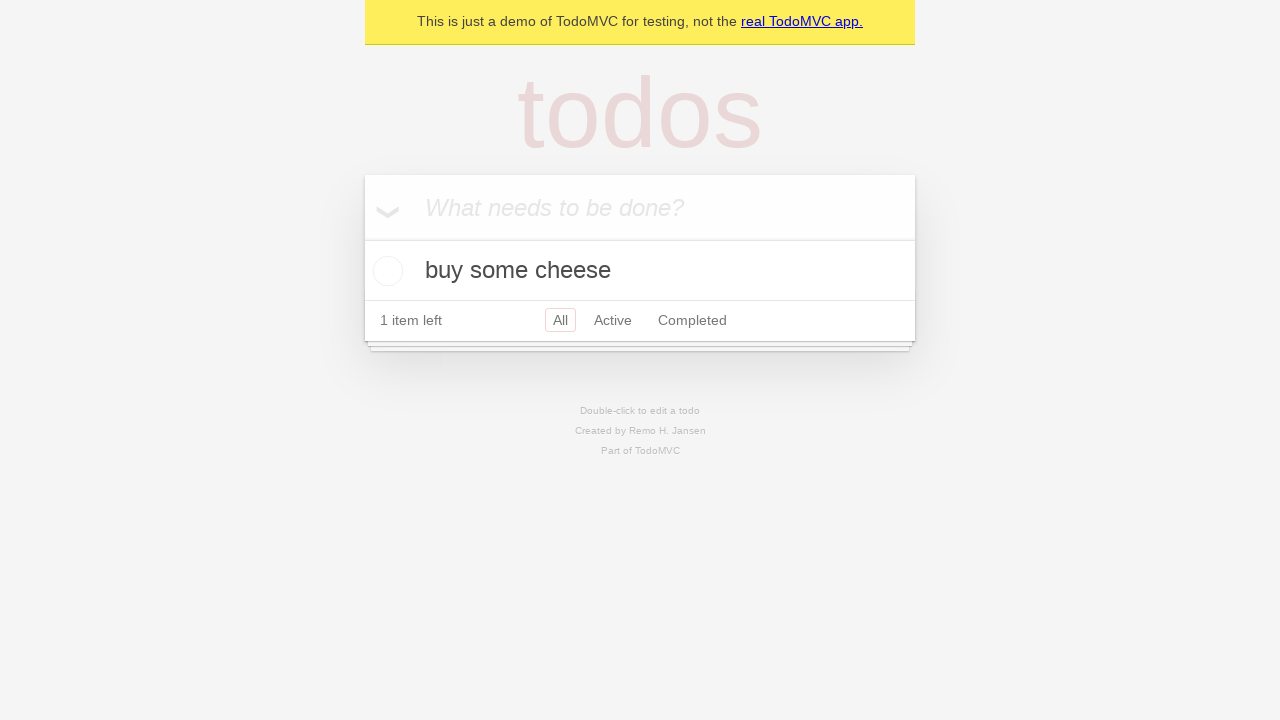

Filled todo input with 'feed the cat'
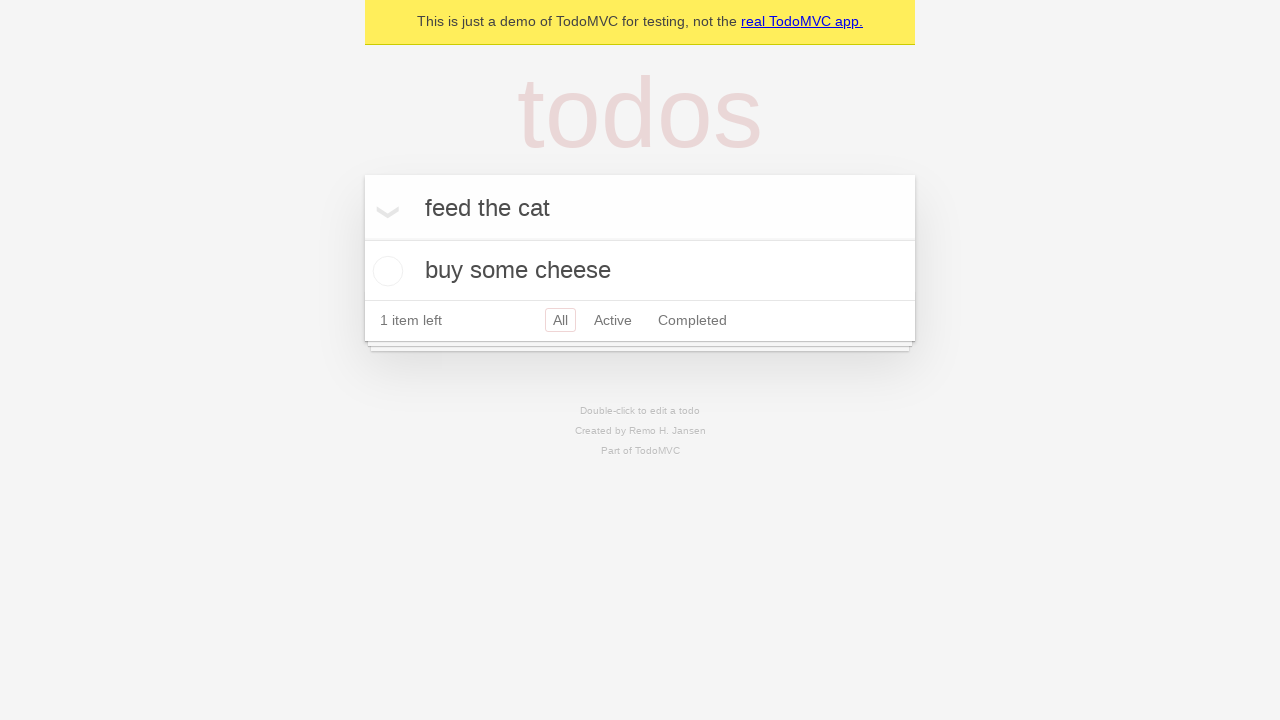

Pressed Enter to create todo 'feed the cat'
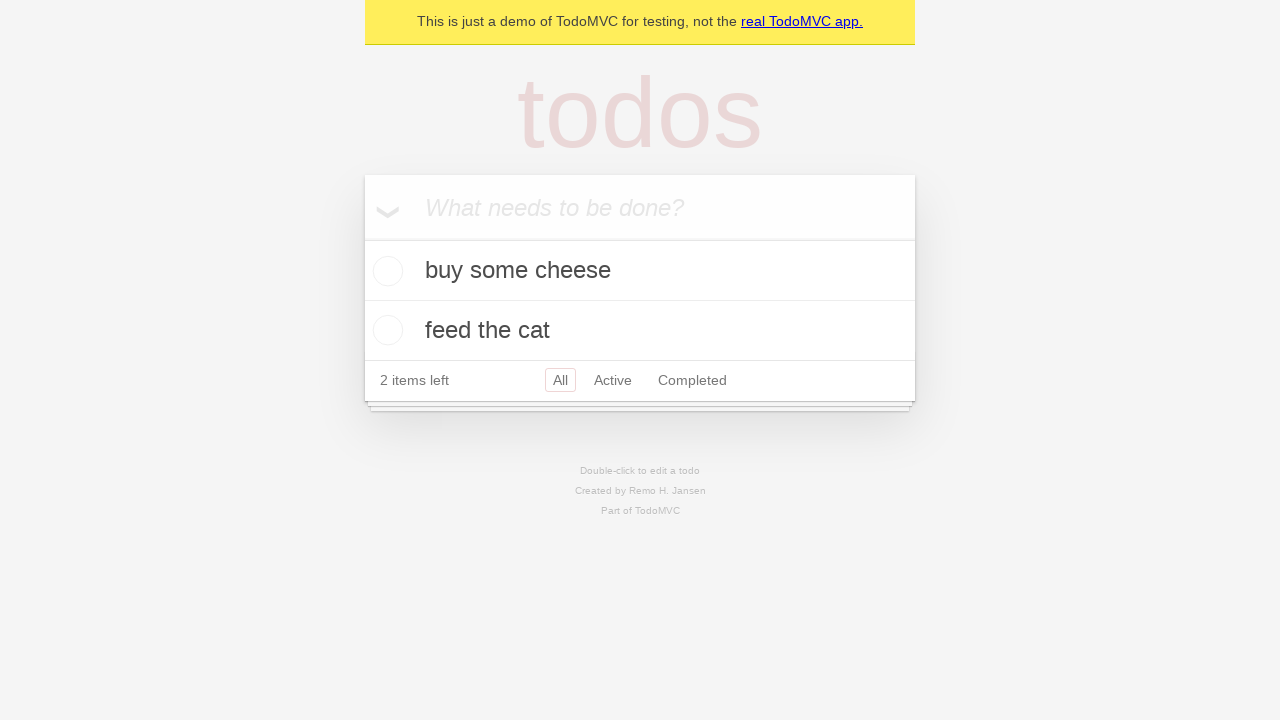

Filled todo input with 'book a doctors appointment'
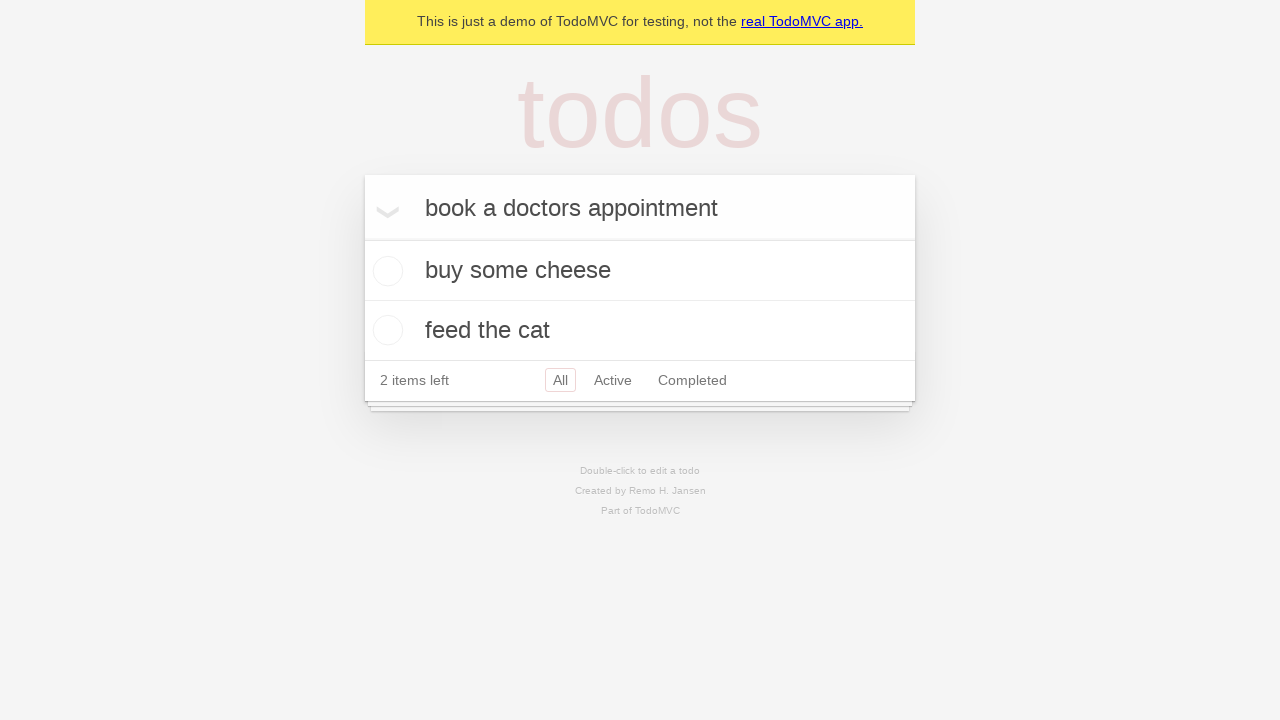

Pressed Enter to create todo 'book a doctors appointment'
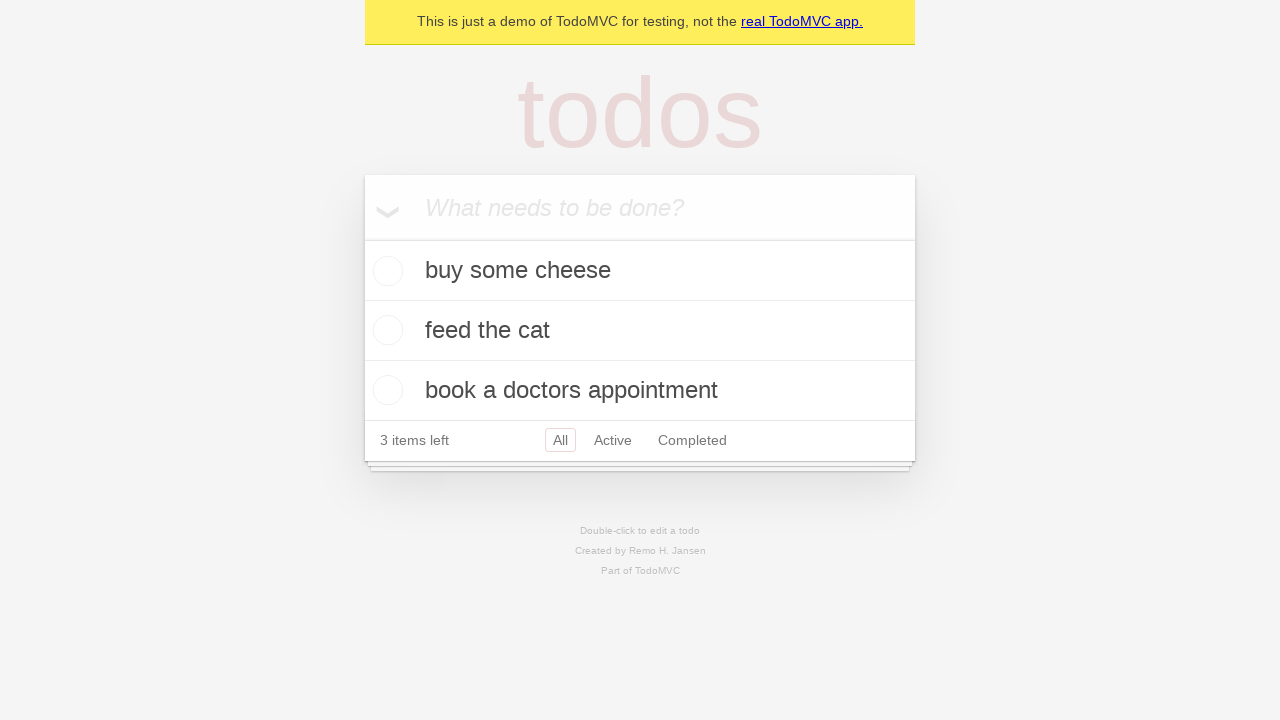

Filled todo input with 'test1'
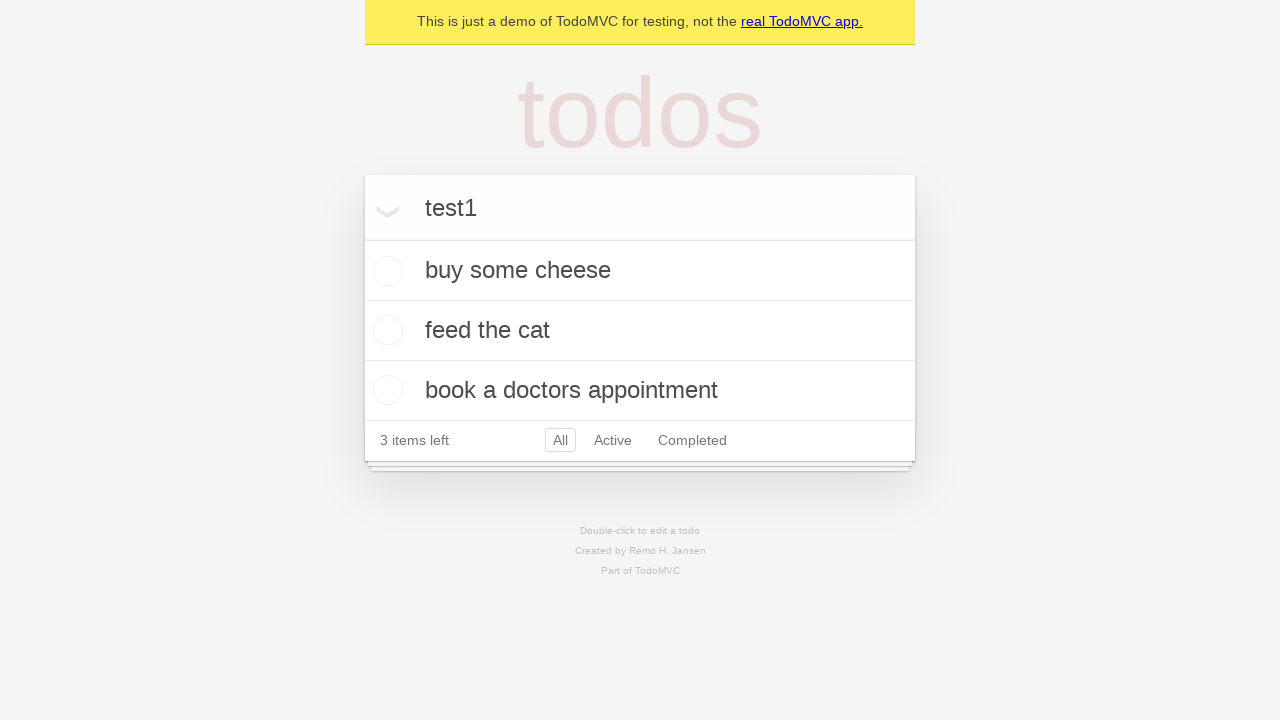

Pressed Enter to create todo 'test1'
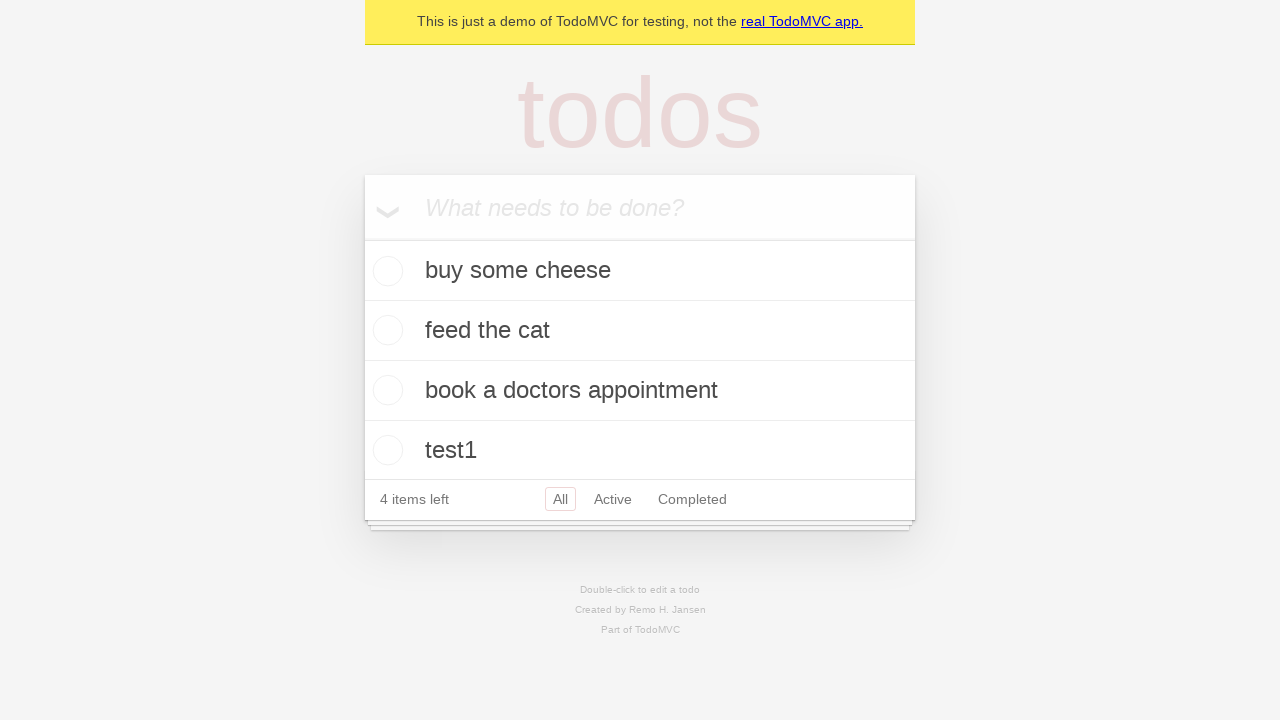

Filled todo input with 'test2'
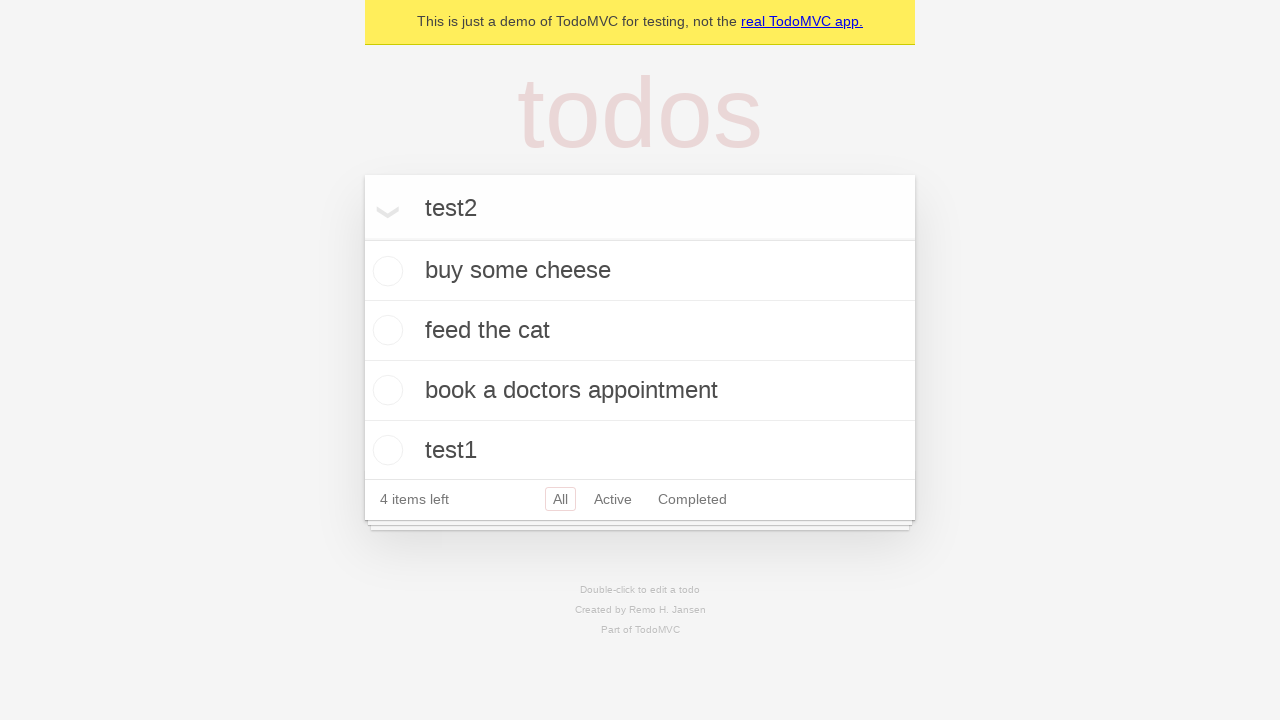

Pressed Enter to create todo 'test2'
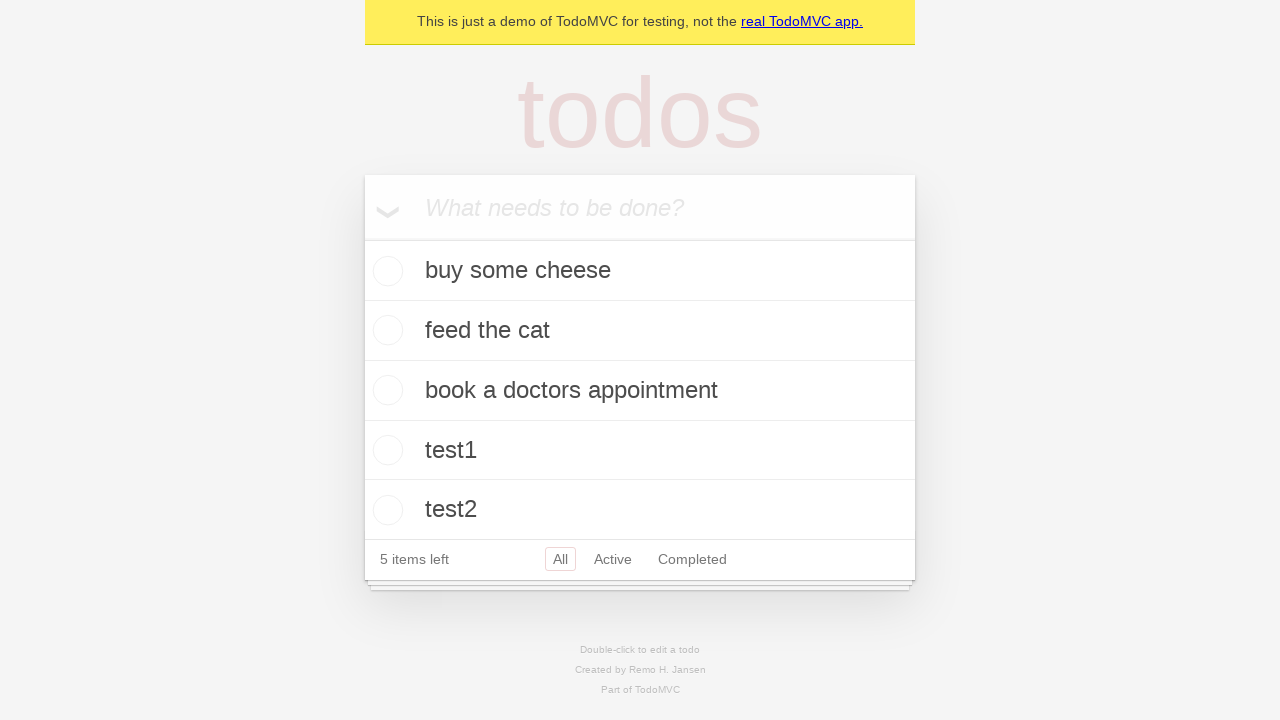

Located all todo items
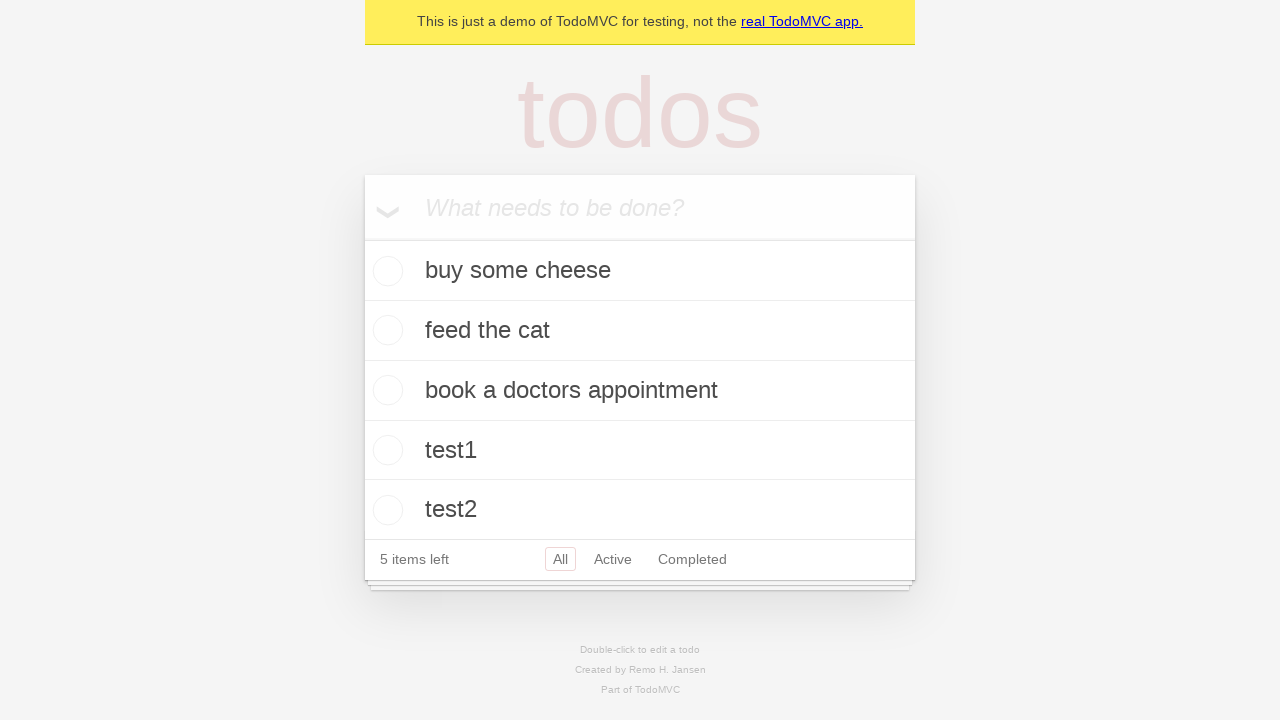

Double-clicked the second todo item to enter edit mode
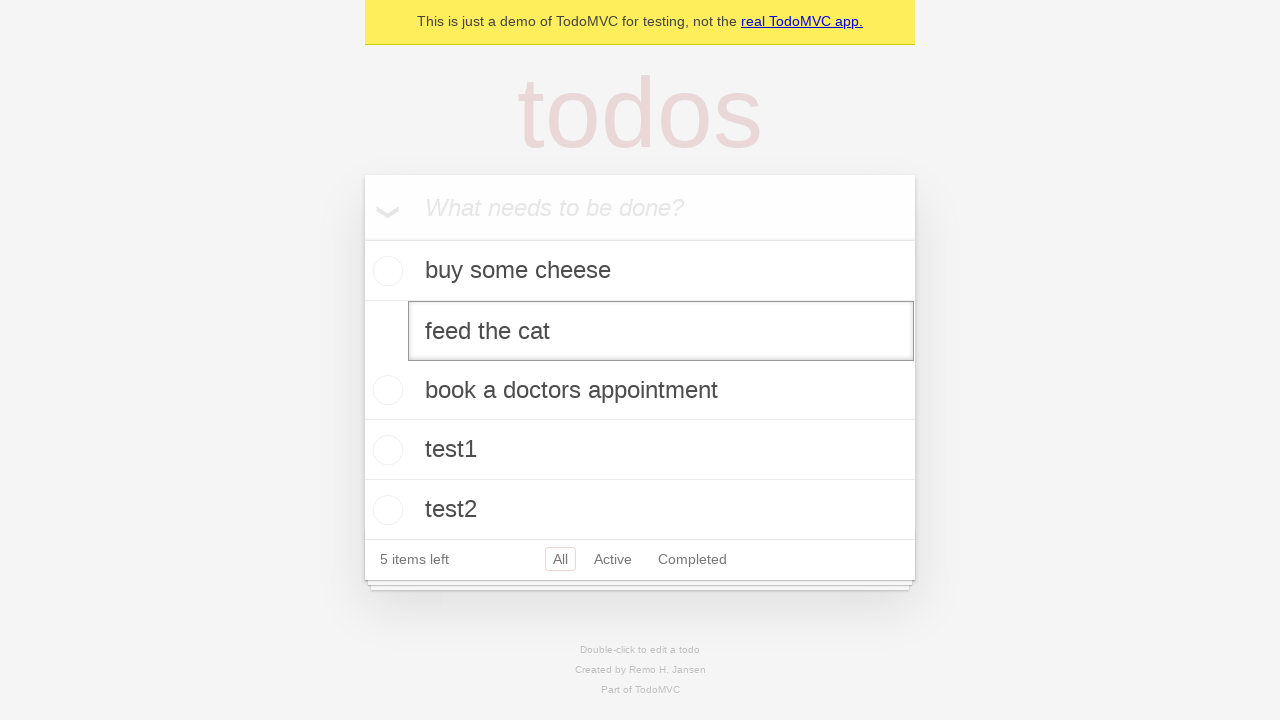

Filled edit field with text containing leading and trailing spaces
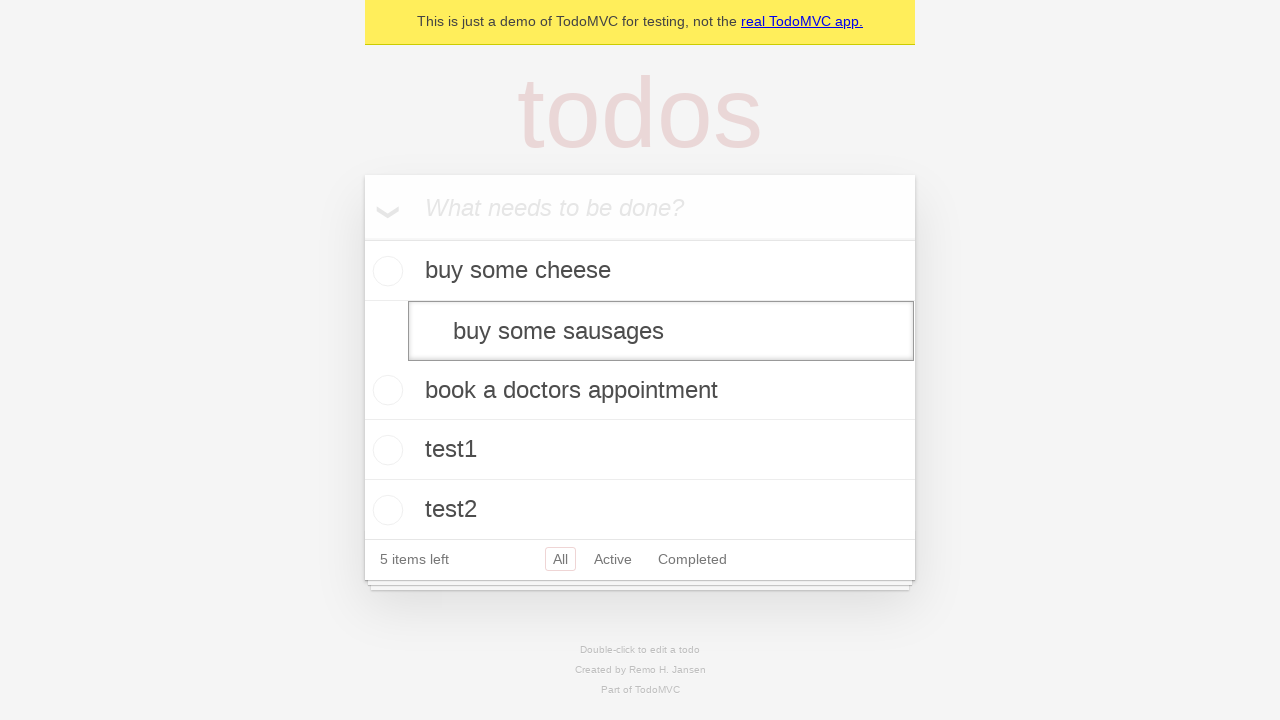

Pressed Enter to confirm edit and verify text is trimmed
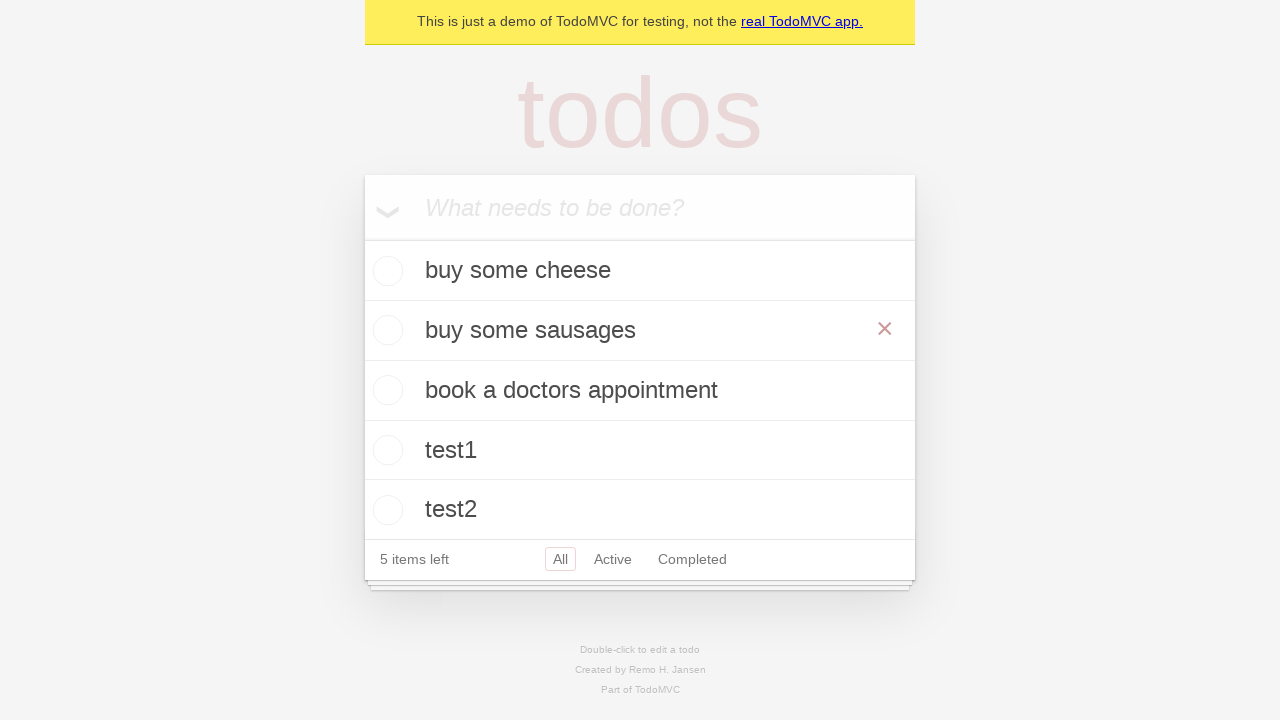

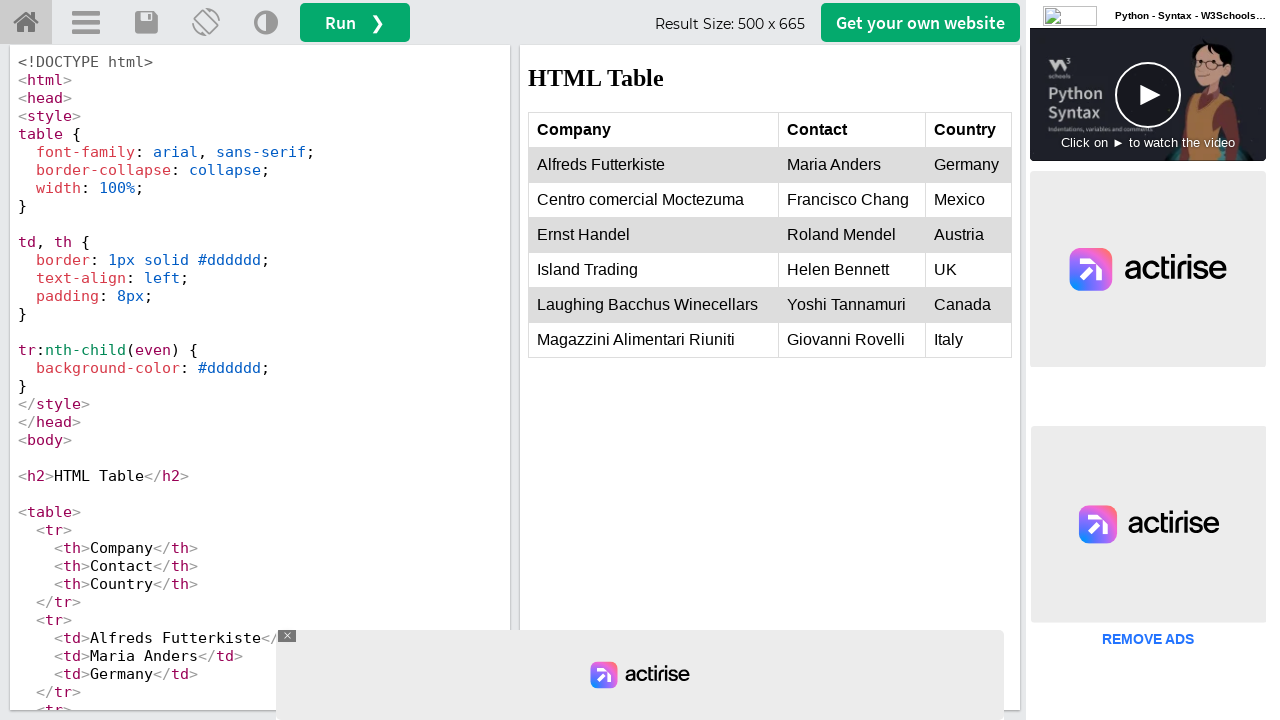